Tests that a todo item is removed when edited to an empty string

Starting URL: https://demo.playwright.dev/todomvc

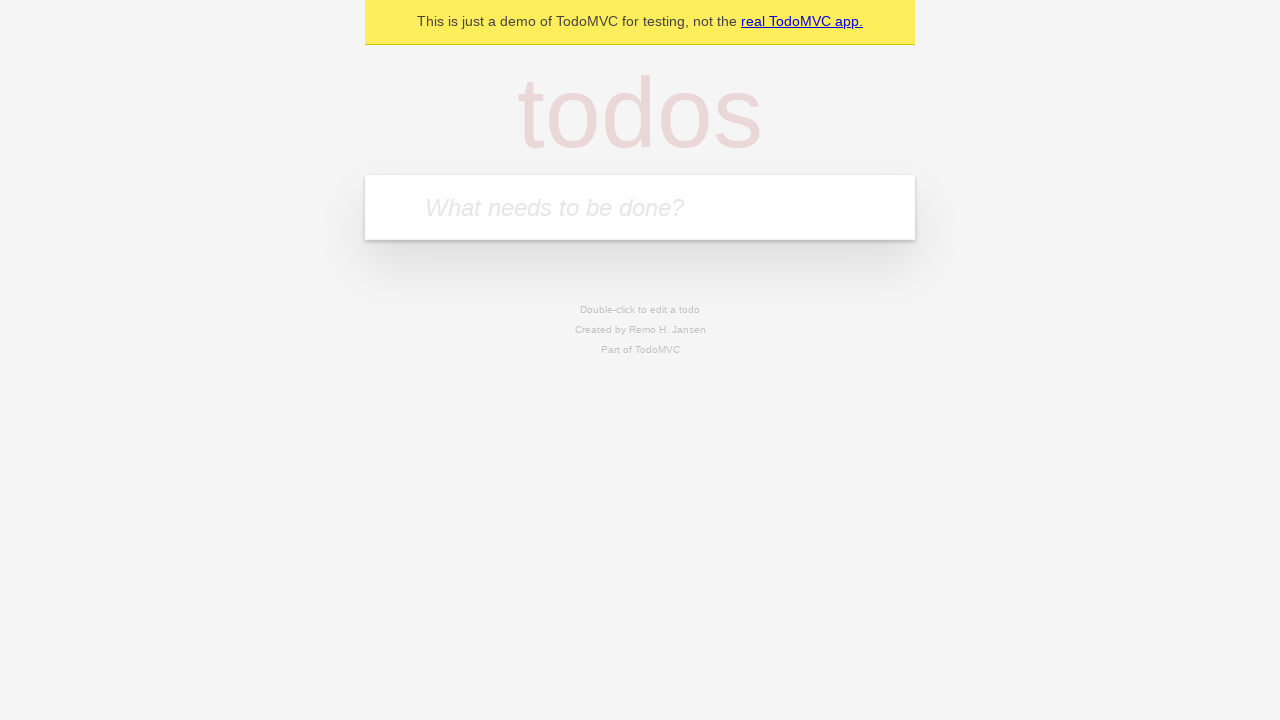

Filled input field with 'buy some cheese' on internal:attr=[placeholder="What needs to be done?"i]
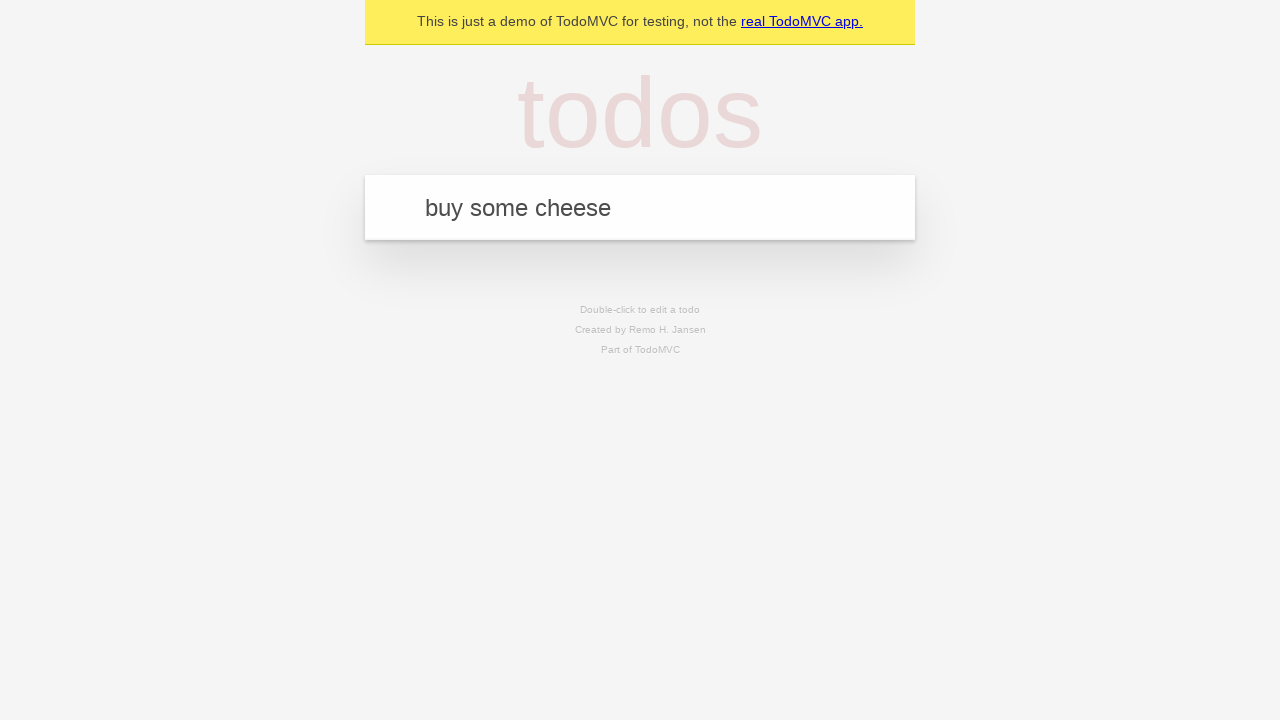

Pressed Enter to create first todo item on internal:attr=[placeholder="What needs to be done?"i]
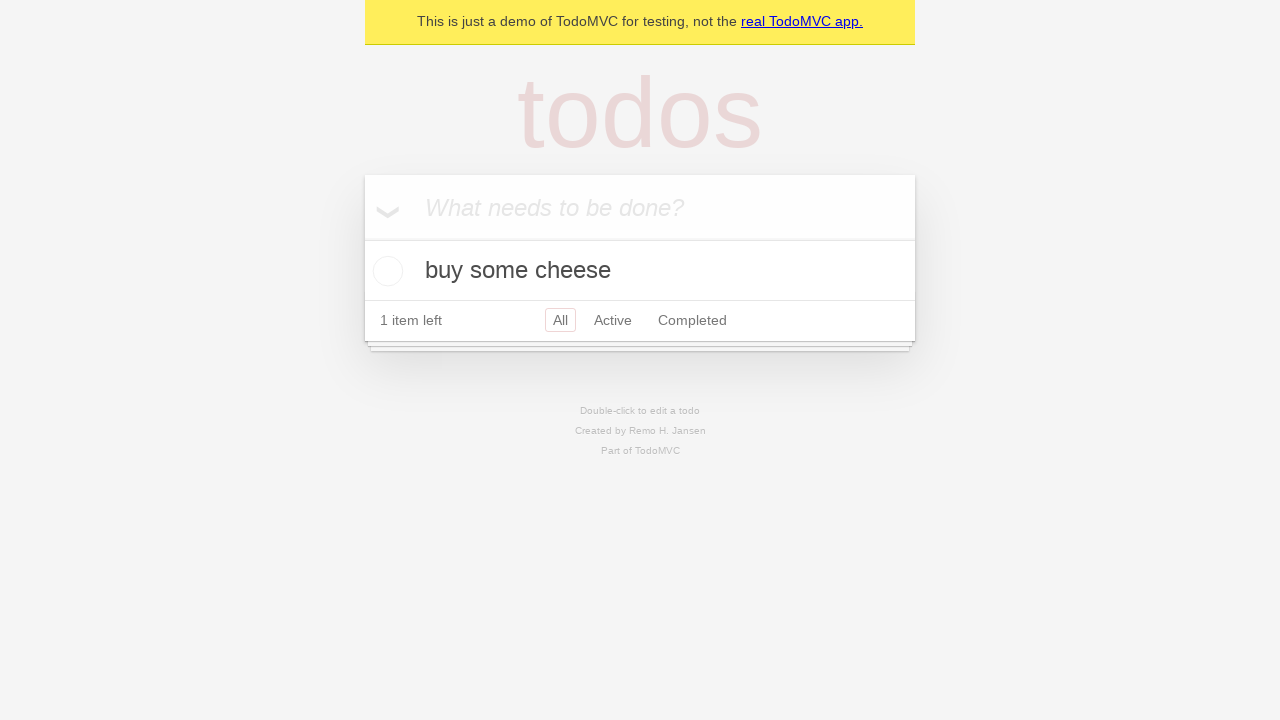

Filled input field with 'feed the cat' on internal:attr=[placeholder="What needs to be done?"i]
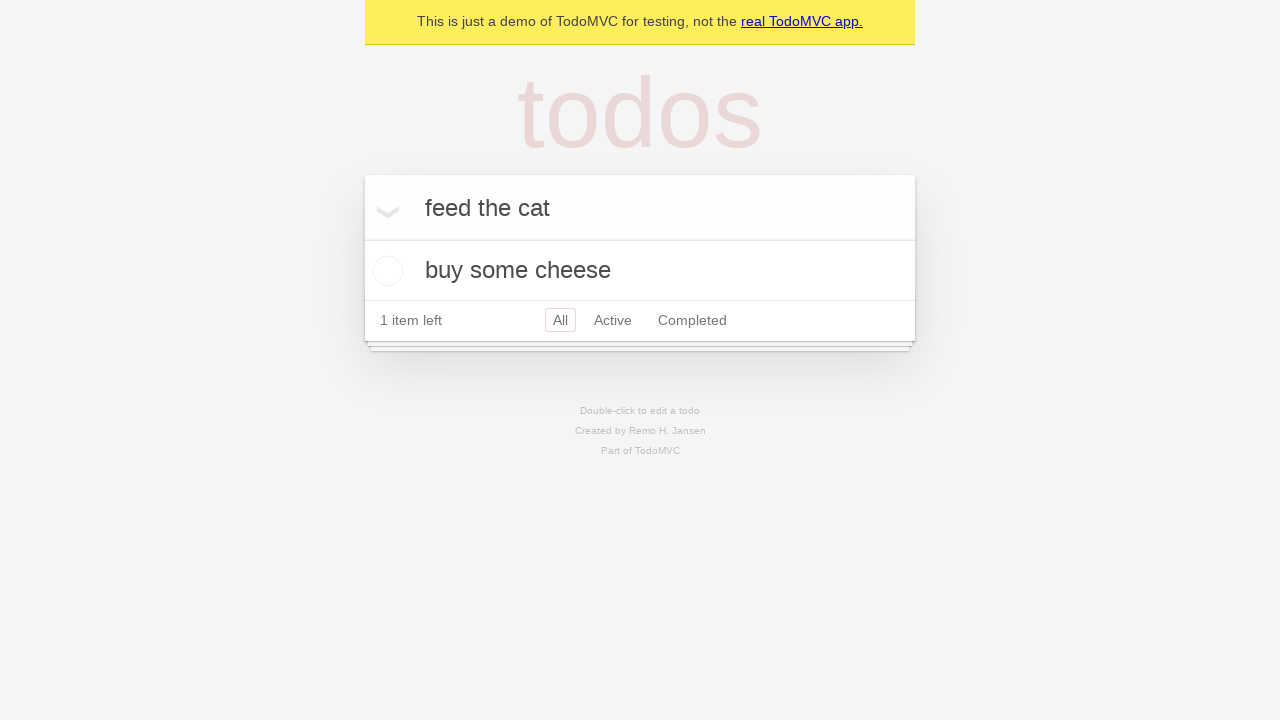

Pressed Enter to create second todo item on internal:attr=[placeholder="What needs to be done?"i]
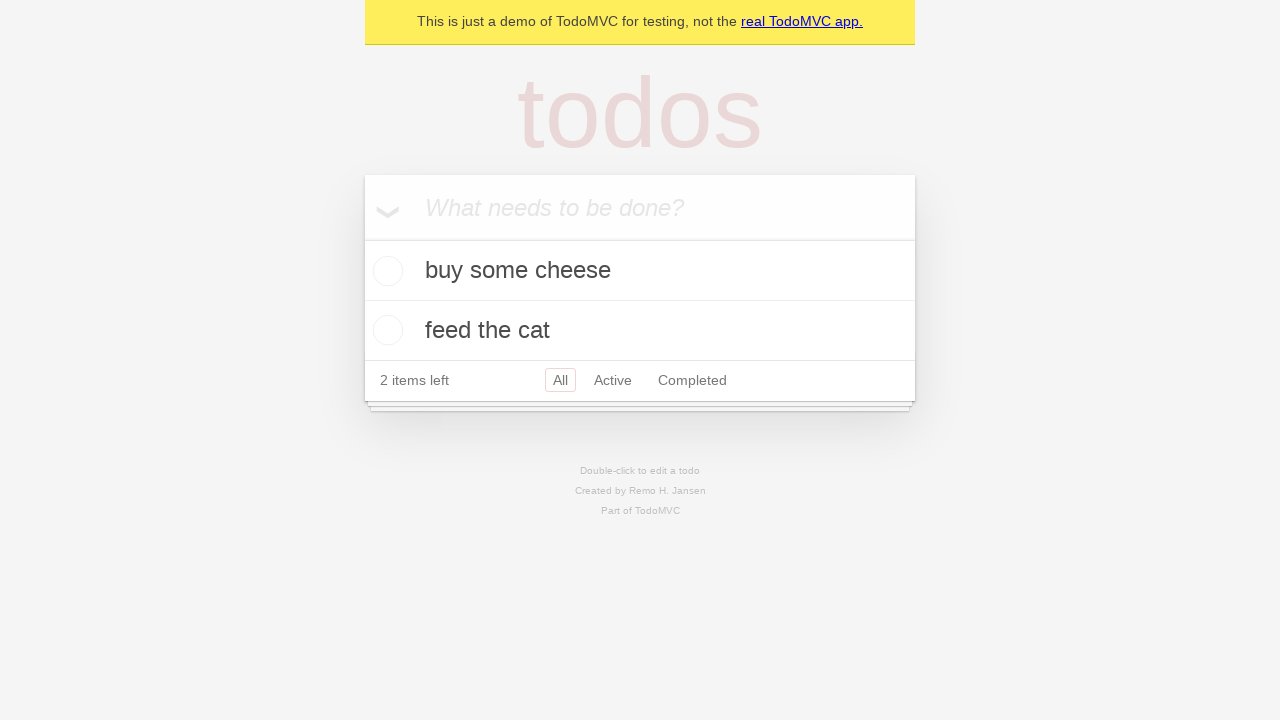

Filled input field with 'book a doctors appointment' on internal:attr=[placeholder="What needs to be done?"i]
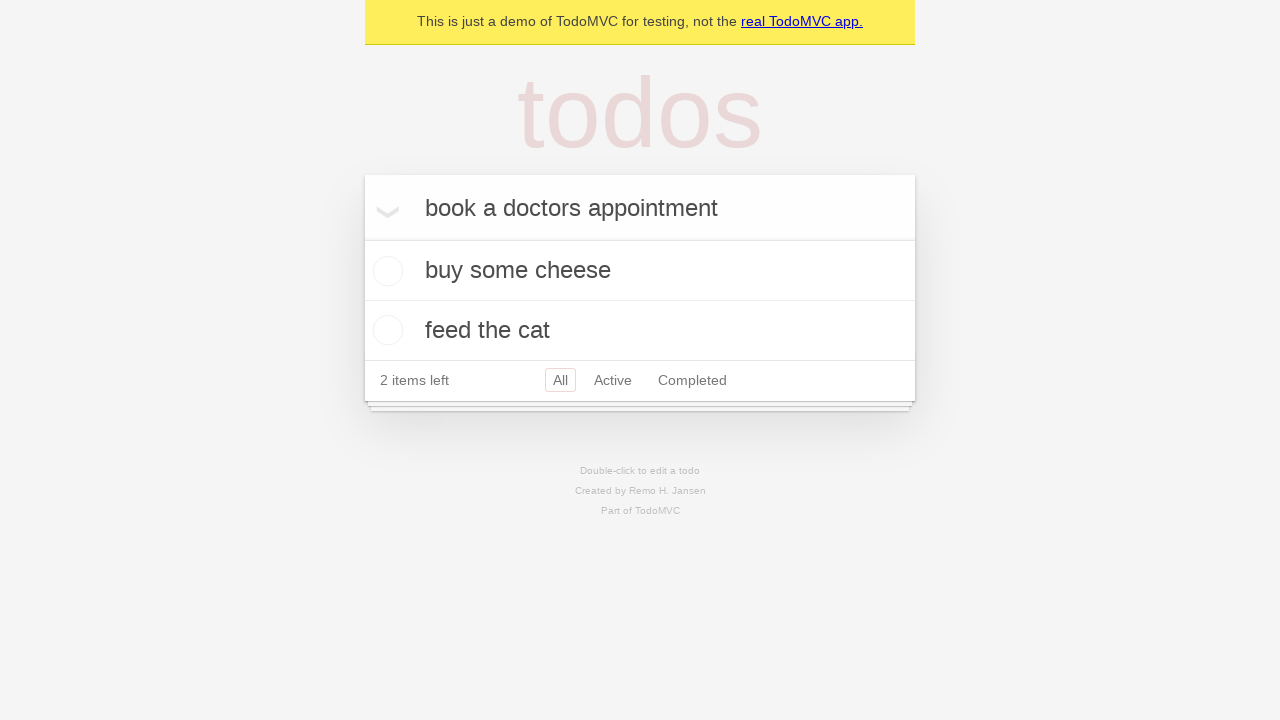

Pressed Enter to create third todo item on internal:attr=[placeholder="What needs to be done?"i]
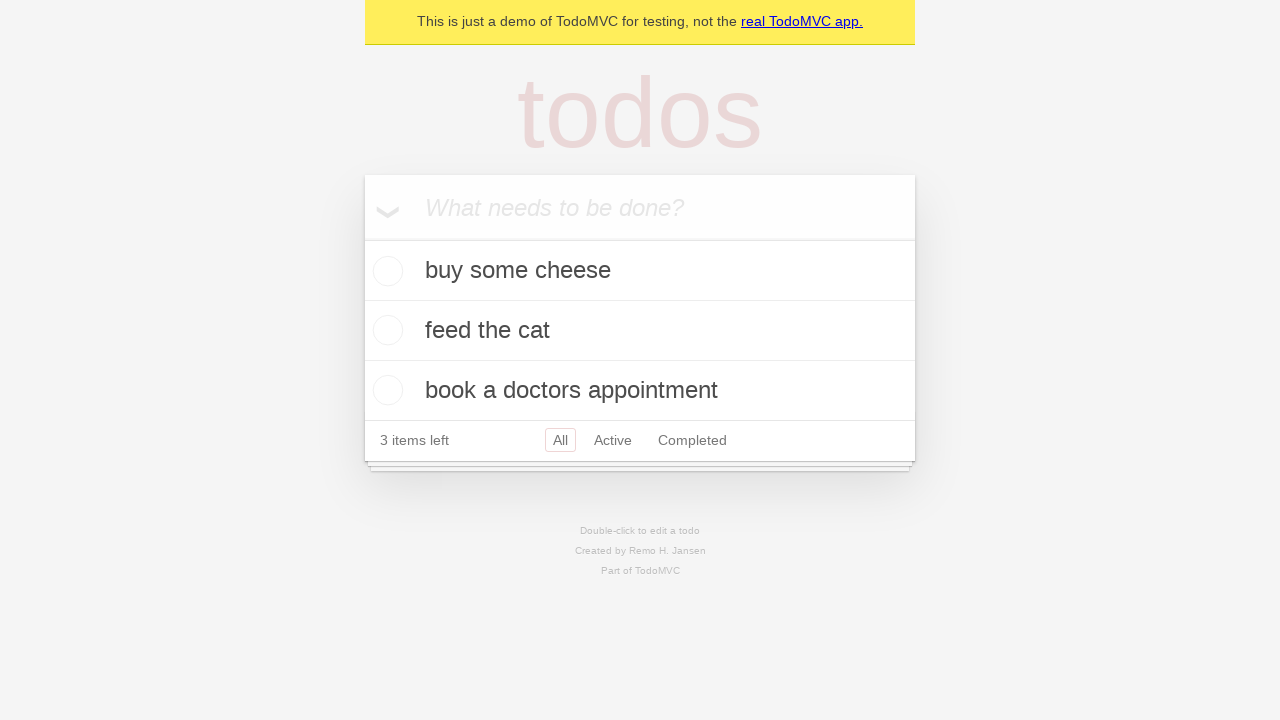

Double-clicked second todo item to enter edit mode at (640, 331) on [data-testid='todo-item'] >> nth=1
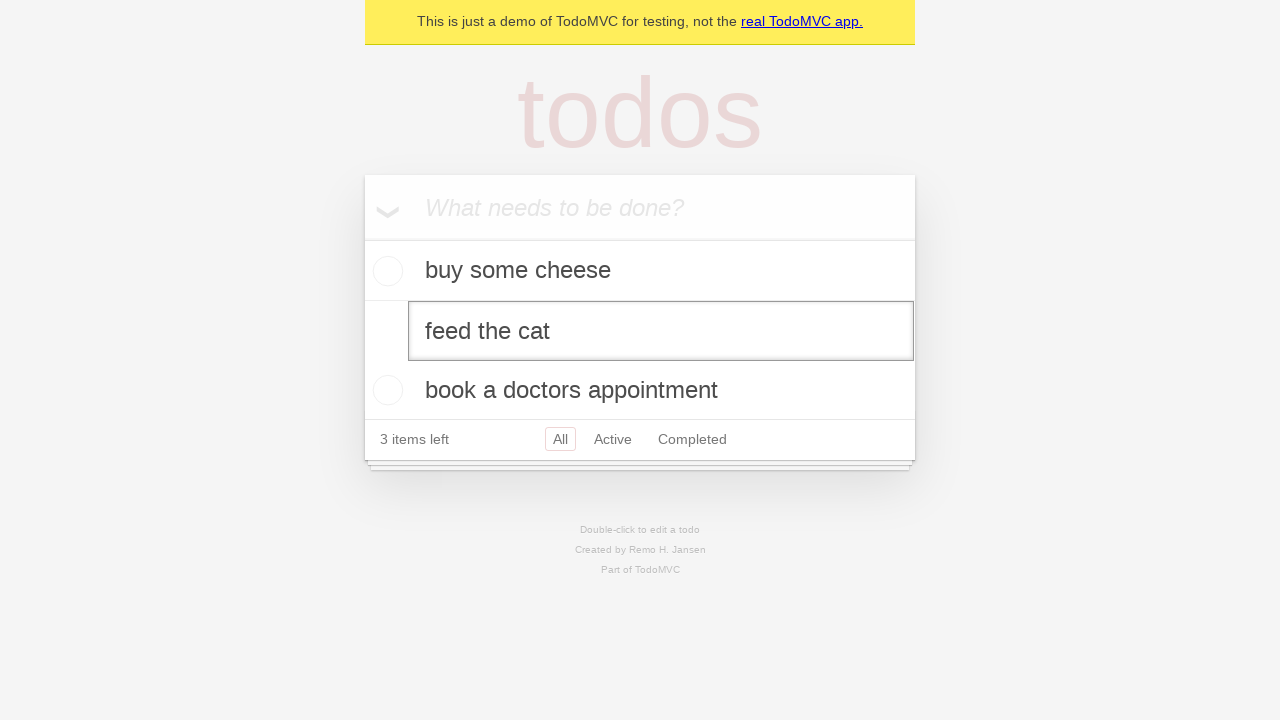

Cleared the text in the edit field on [data-testid='todo-item'] >> nth=1 >> internal:role=textbox[name="Edit"i]
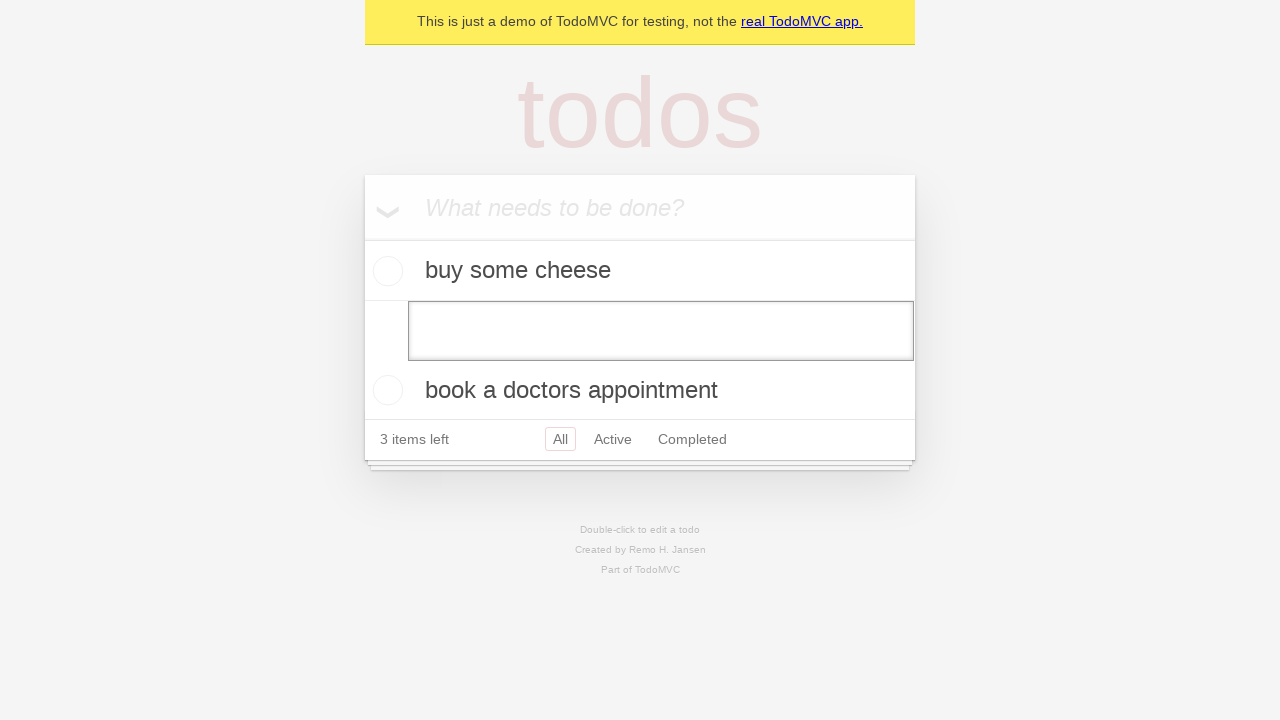

Pressed Enter to confirm empty text and remove todo item on [data-testid='todo-item'] >> nth=1 >> internal:role=textbox[name="Edit"i]
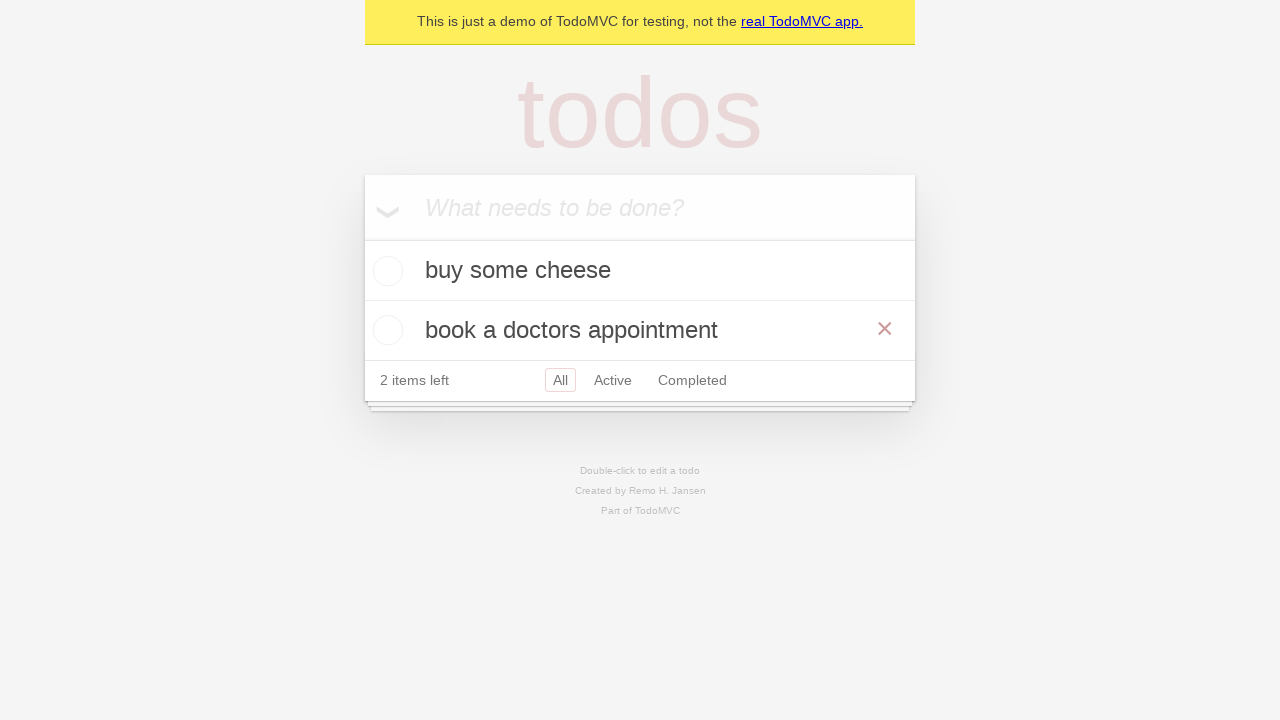

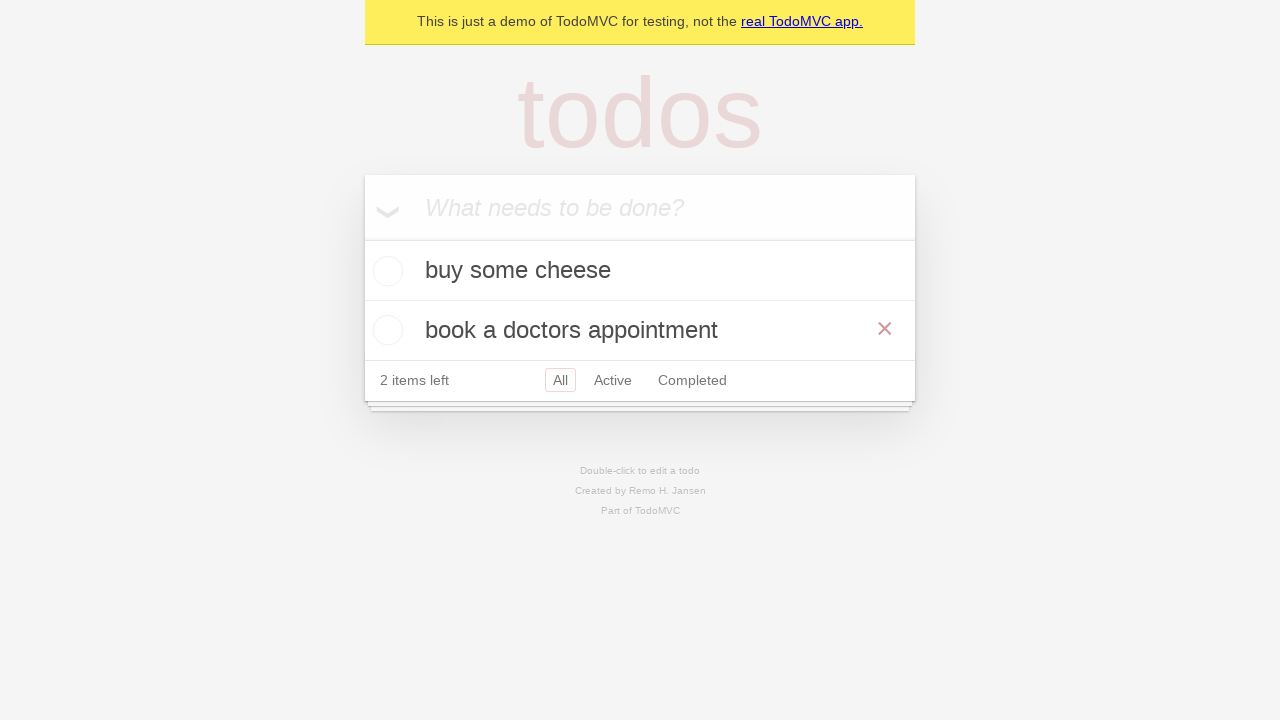